Navigates to the LambdaTest e-commerce playground and verifies the page title is "Your Store"

Starting URL: https://ecommerce-playground.lambdatest.io/

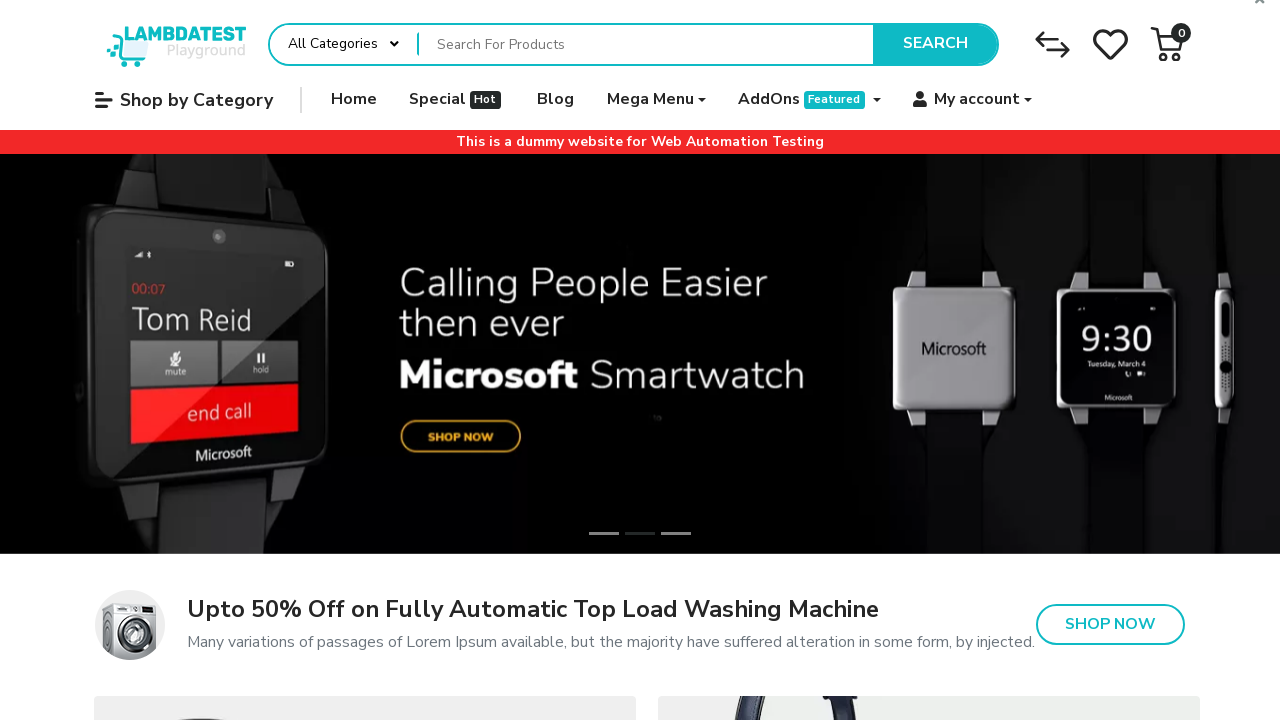

Navigated to LambdaTest e-commerce playground
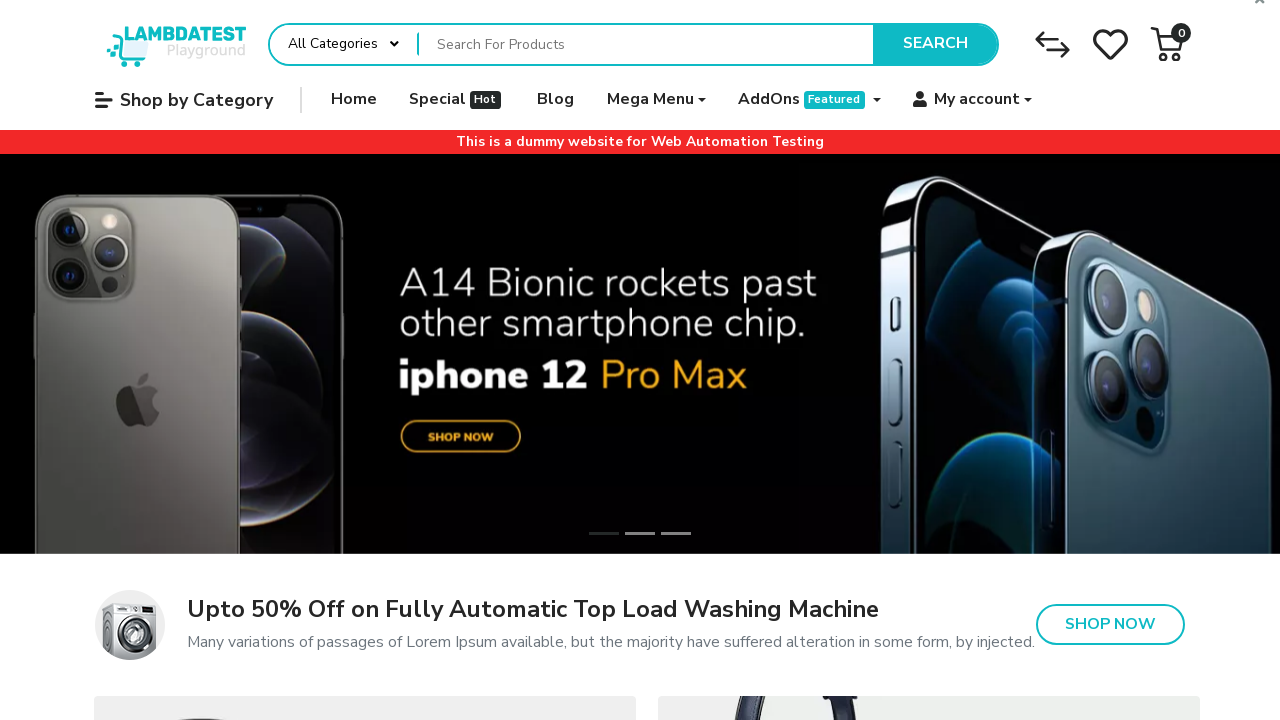

Page loaded - DOM content ready
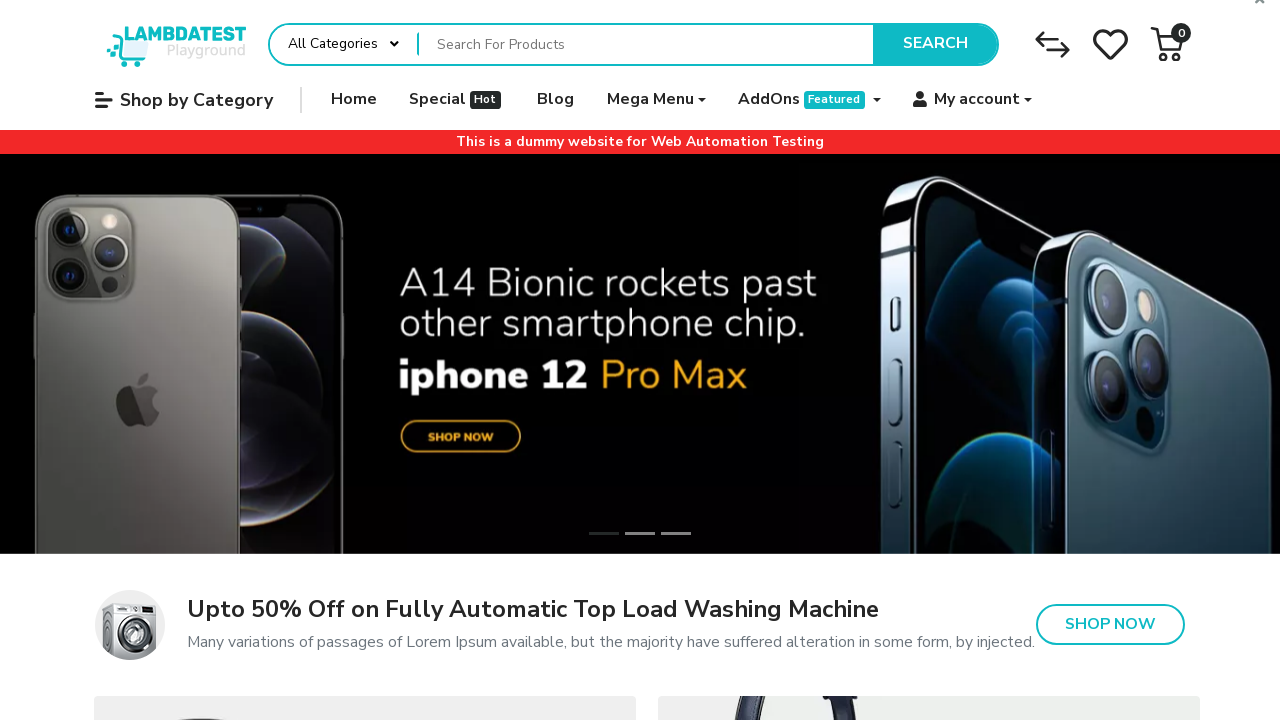

Verified page title is 'Your Store'
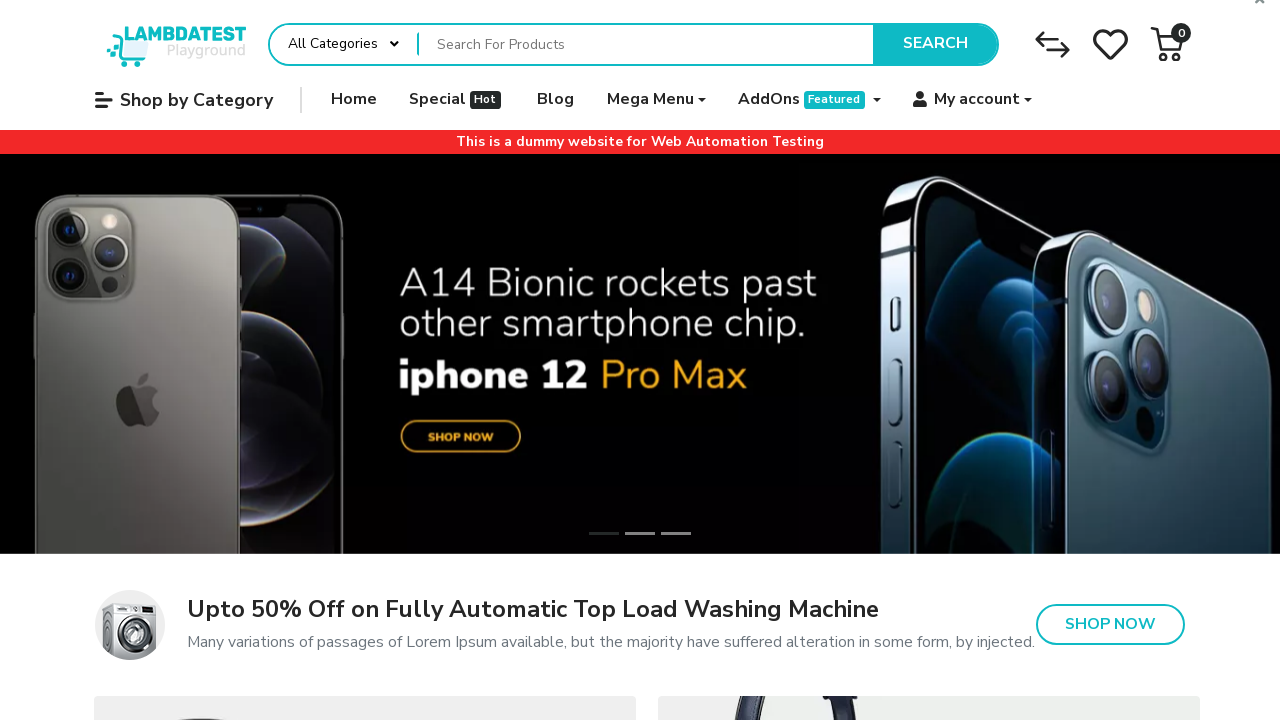

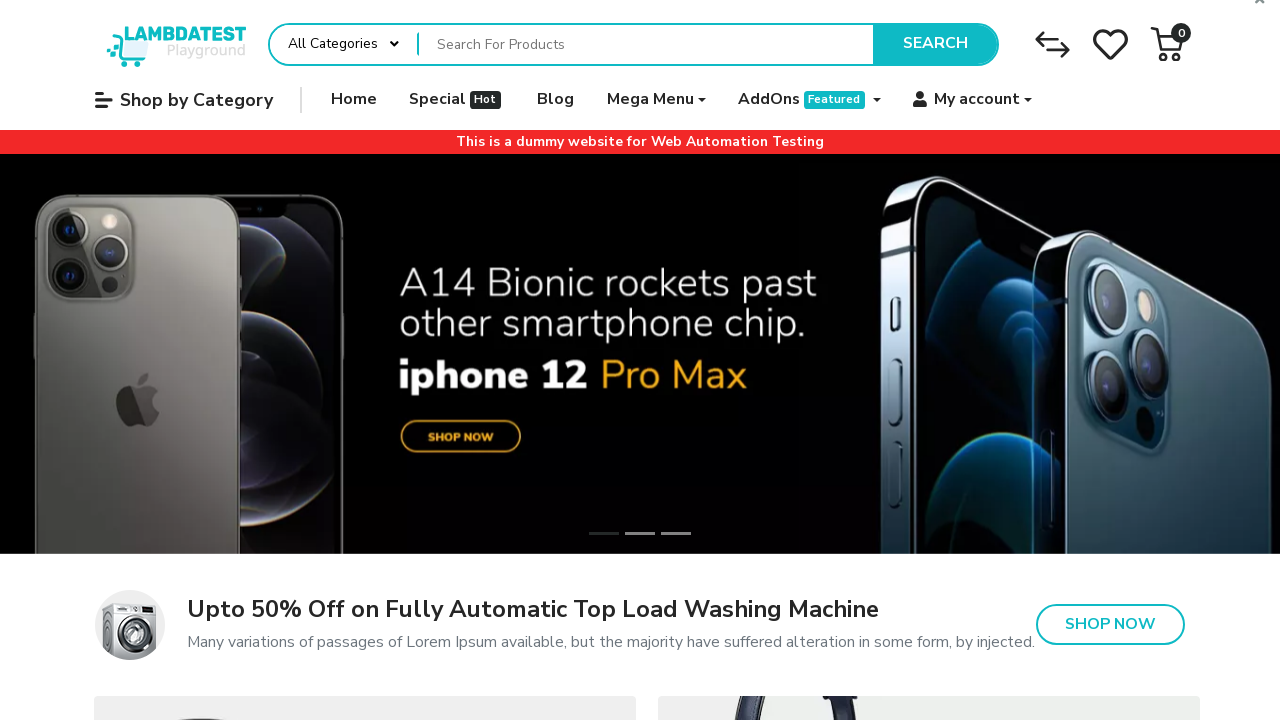